Tests dynamic loading functionality by clicking a start button and waiting for dynamically loaded content to appear, then verifying the text is present.

Starting URL: http://the-internet.herokuapp.com/dynamic_loading/2

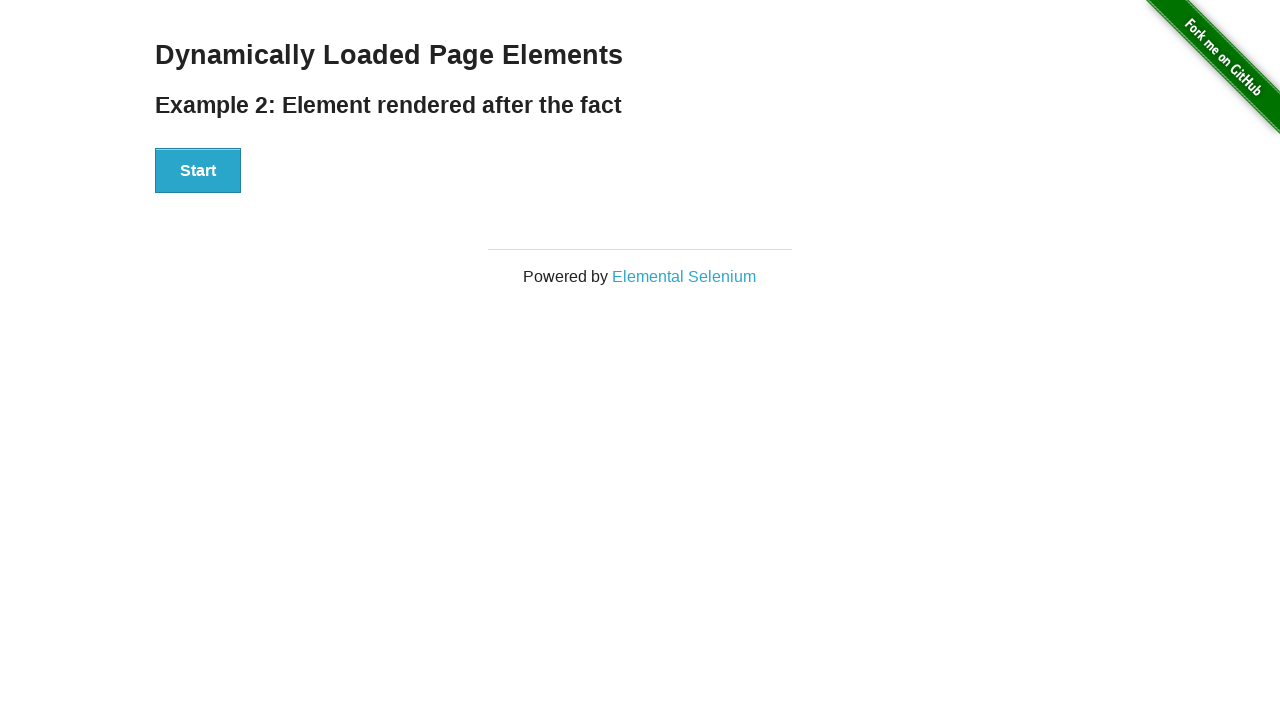

Clicked Start button to trigger dynamic loading at (198, 171) on #start>button
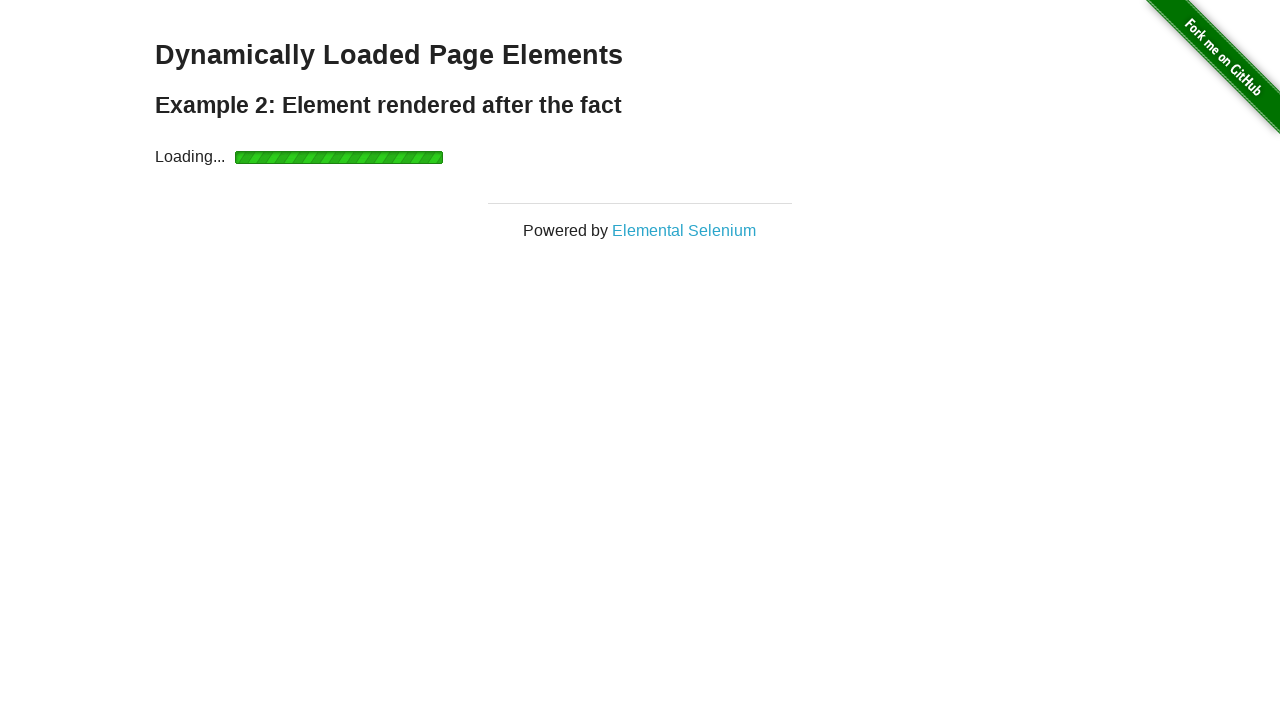

Waited for dynamically loaded element to appear
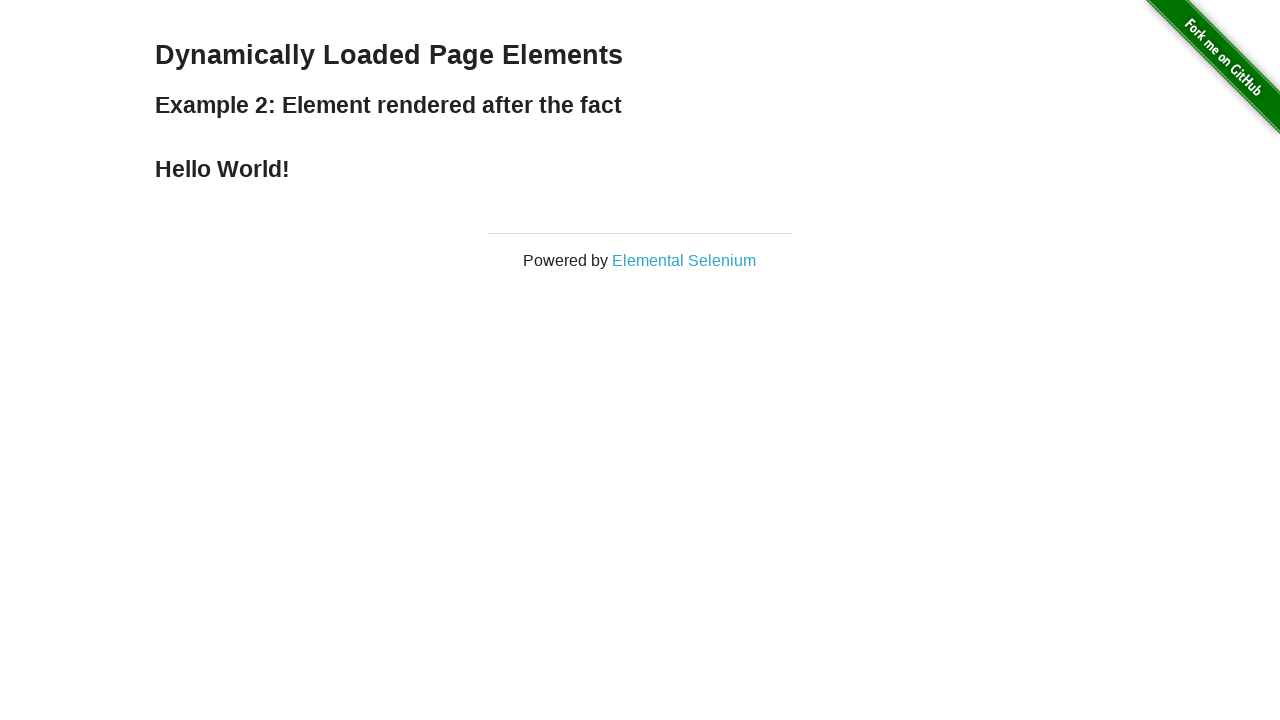

Located the dynamically loaded h4 element
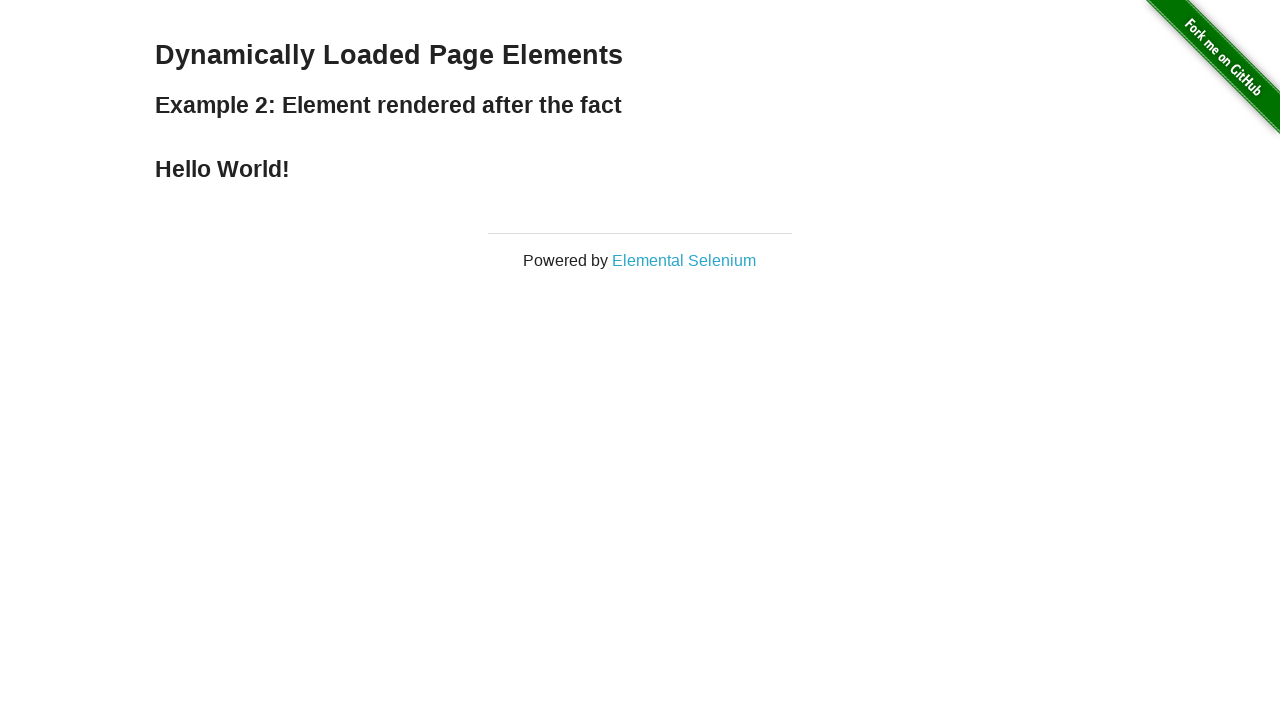

Retrieved text content from loaded element: 'Hello World!'
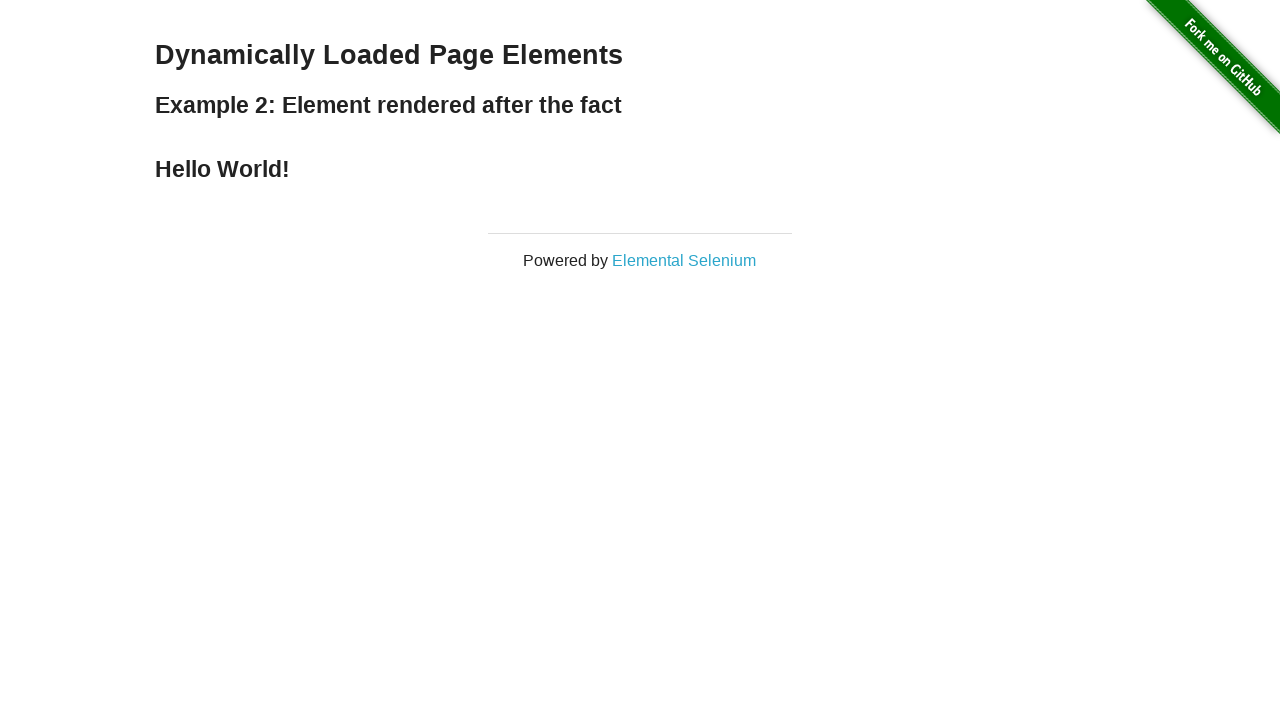

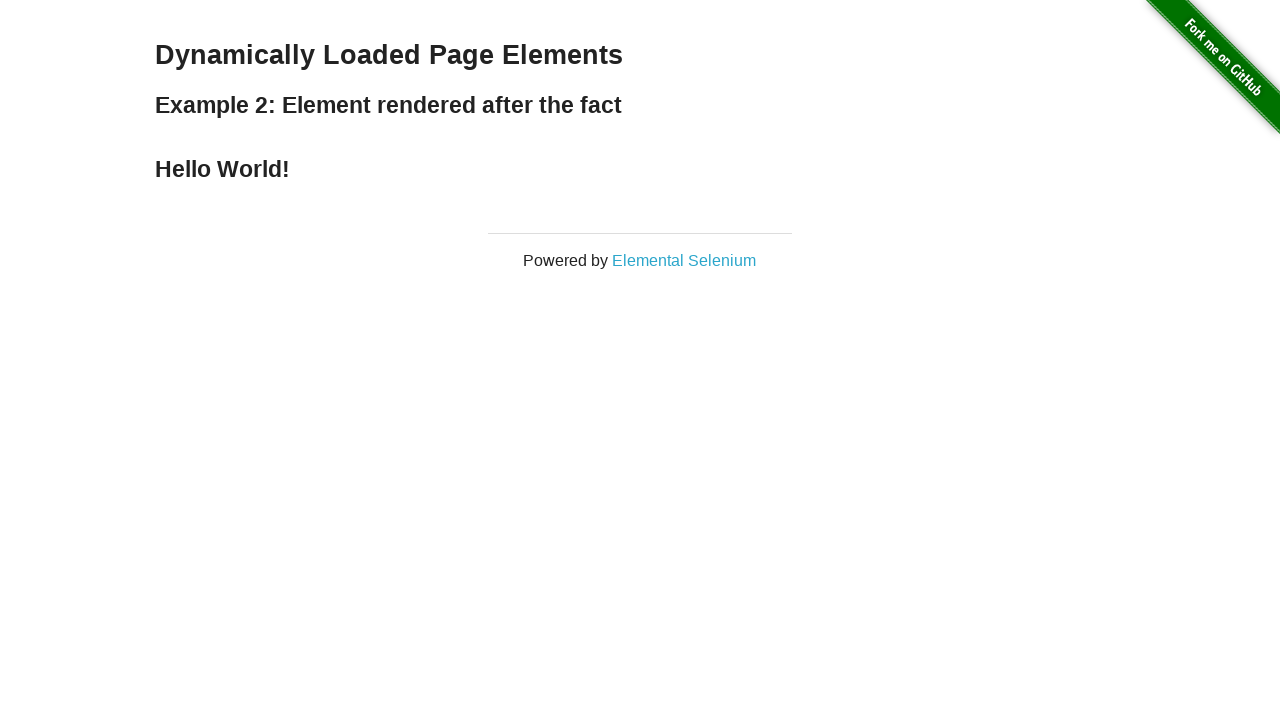